Tests adding multiple rows to a dynamic table by clicking Add New button, filling in form fields, and confirming the addition for 5 iterations

Starting URL: https://www.tutorialrepublic.com/snippets/bootstrap/table-with-add-and-delete-row-feature.php

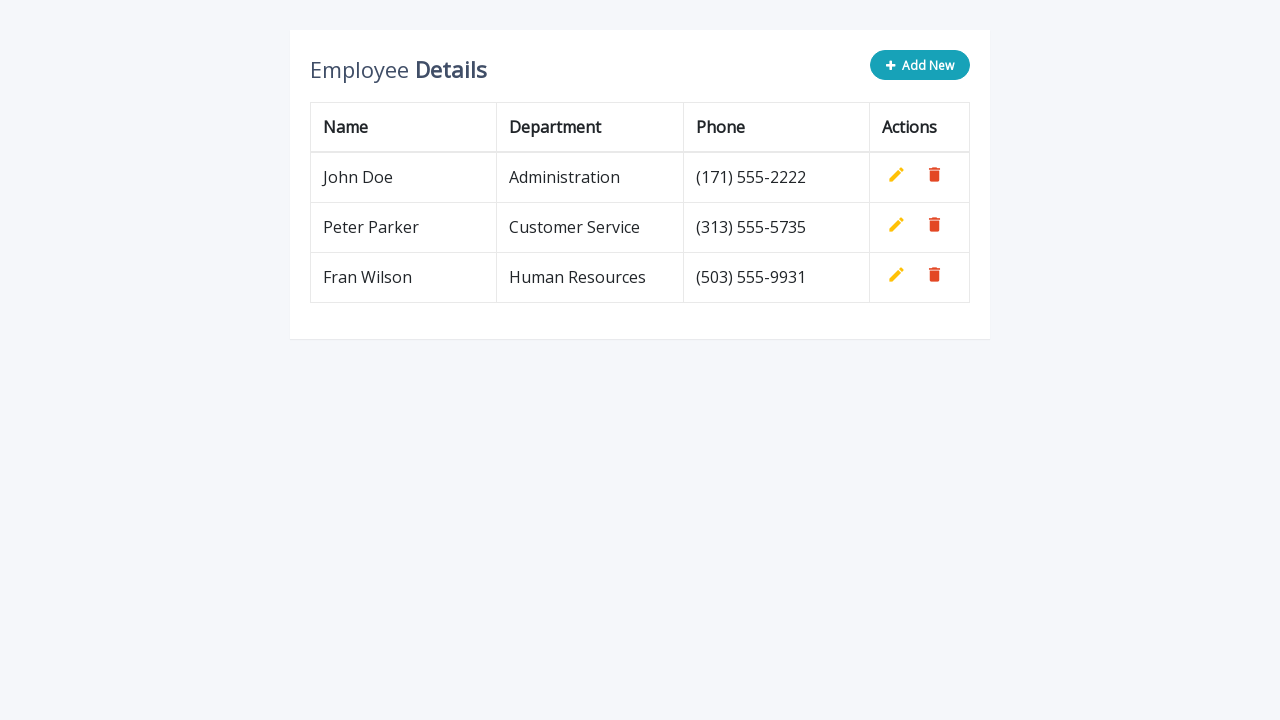

Navigated to table with add and delete row feature page
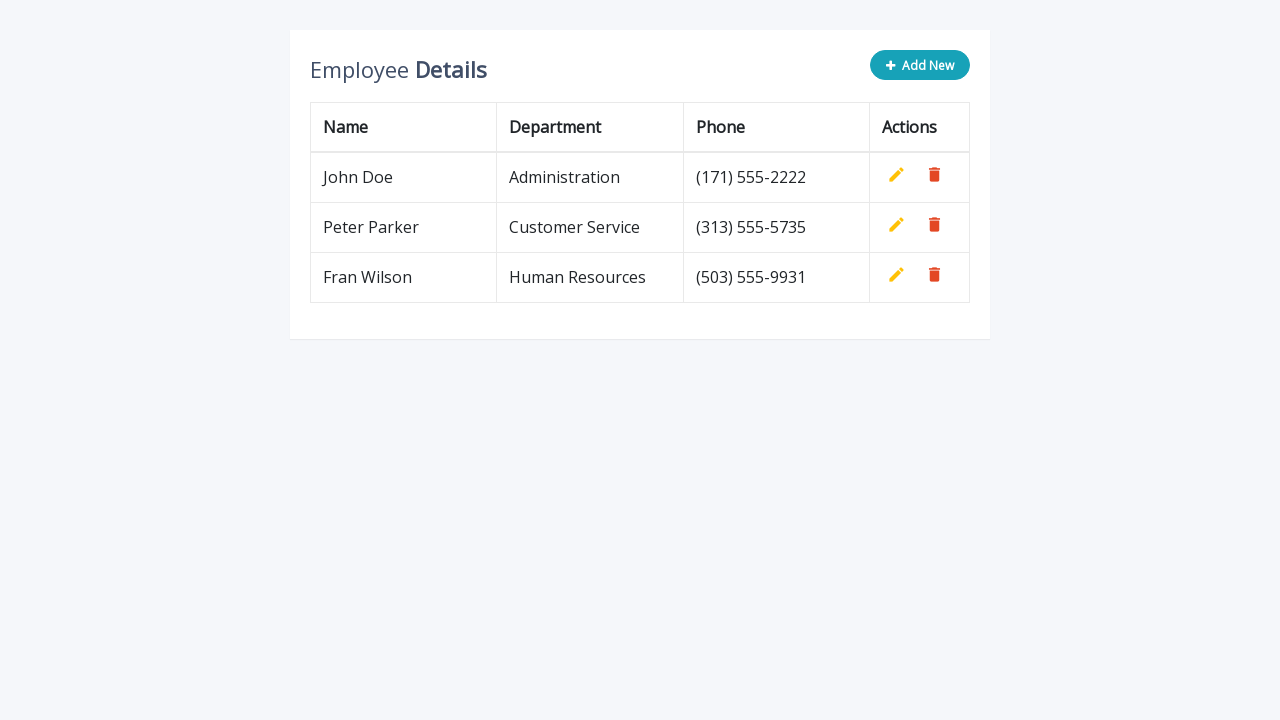

Clicked Add New button (iteration 1) at (920, 65) on button.btn.btn-info.add-new
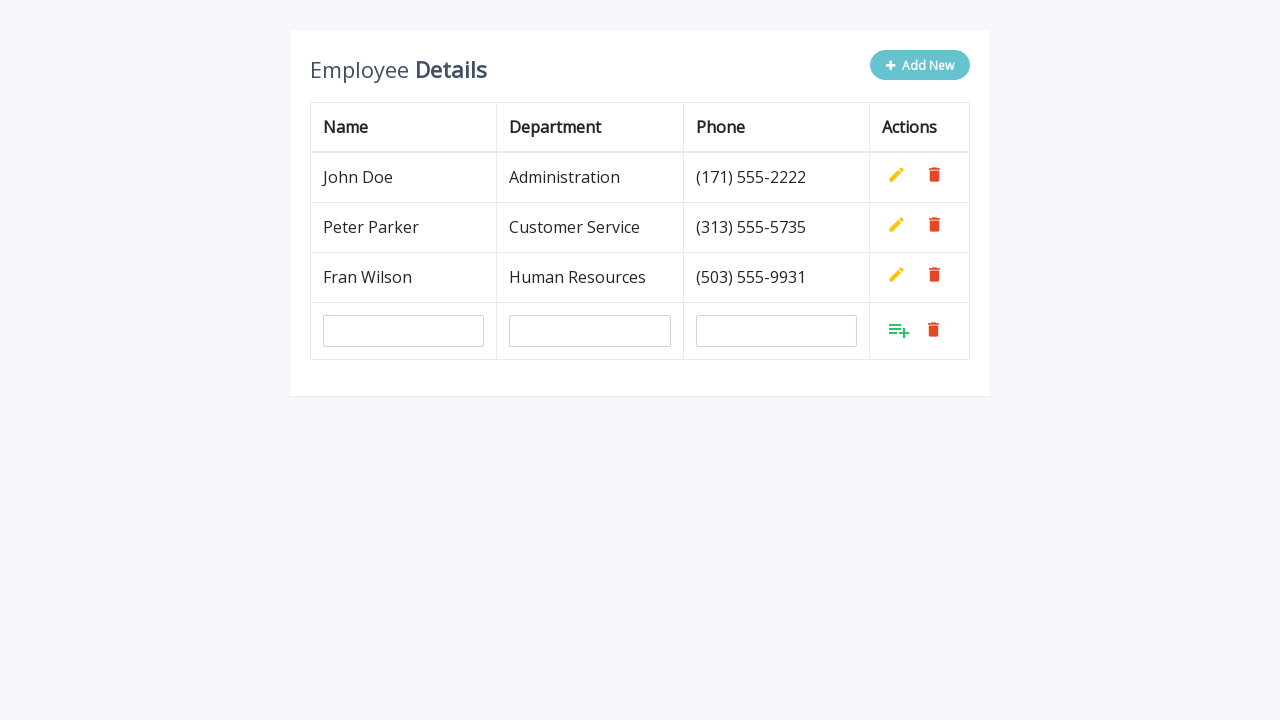

Filled name field with 'Zdravko Colic' (iteration 1) on input[name='name']
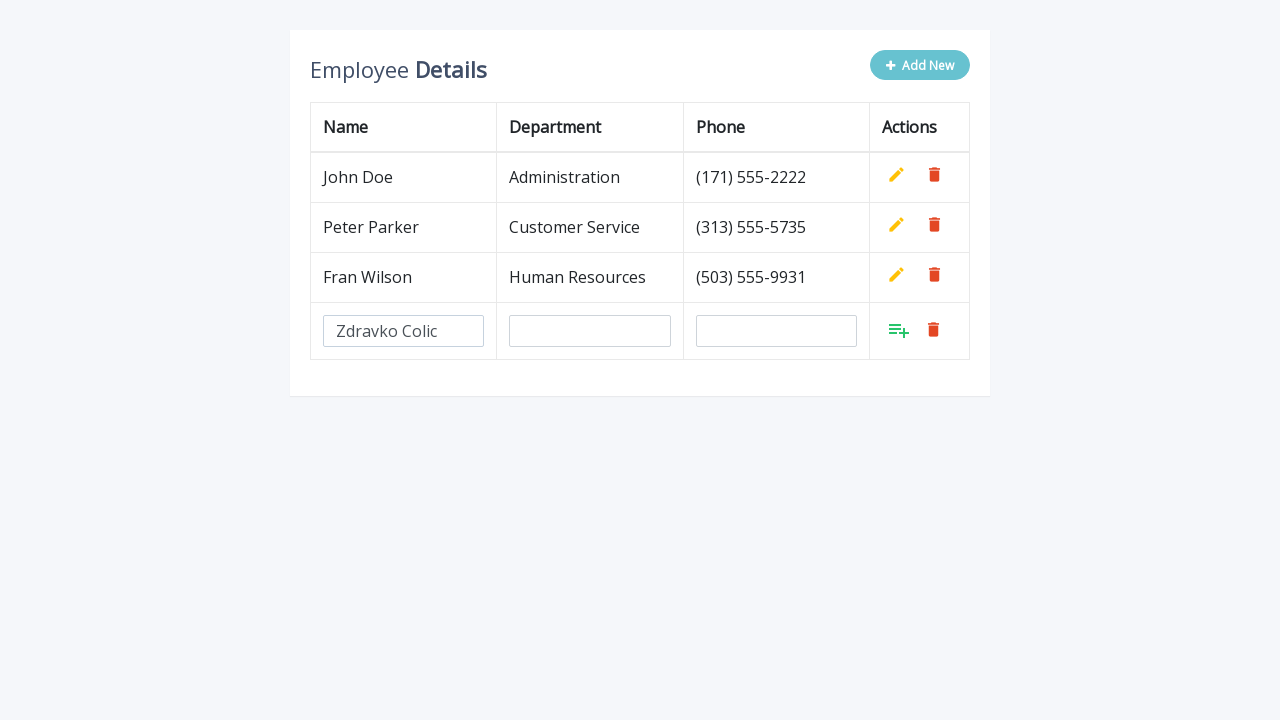

Filled department field with 'Varioc' (iteration 1) on input[id='department']
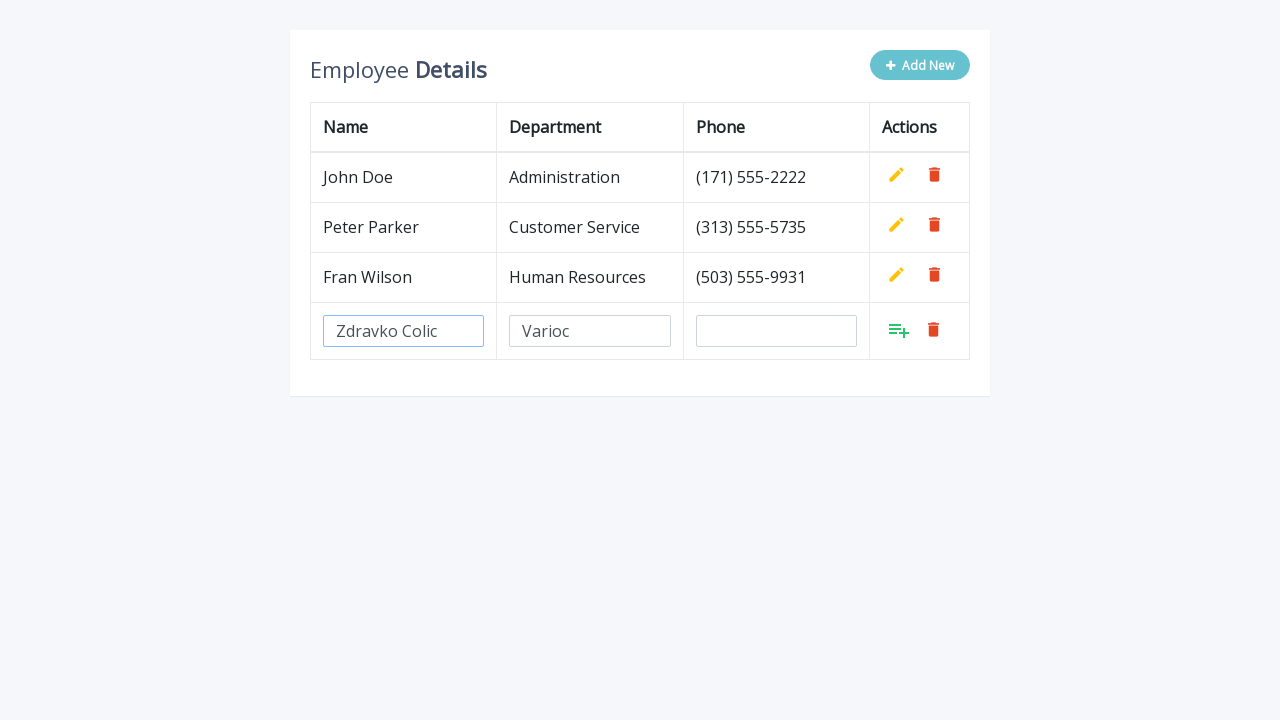

Filled phone field with '069222333' (iteration 1) on input[id='phone']
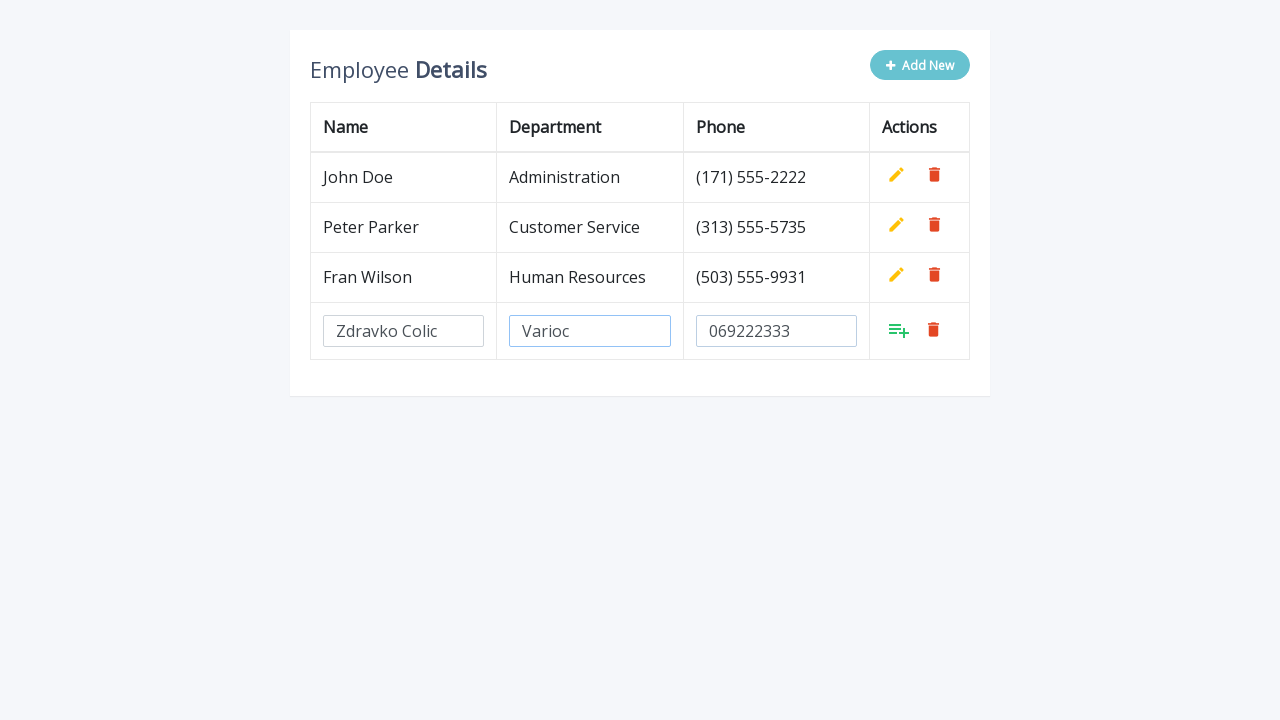

Clicked Add button to confirm row addition (iteration 1) at (899, 330) on xpath=//table[contains(@class,'table table-bordered')]/tbody/tr[last()]/td[last(
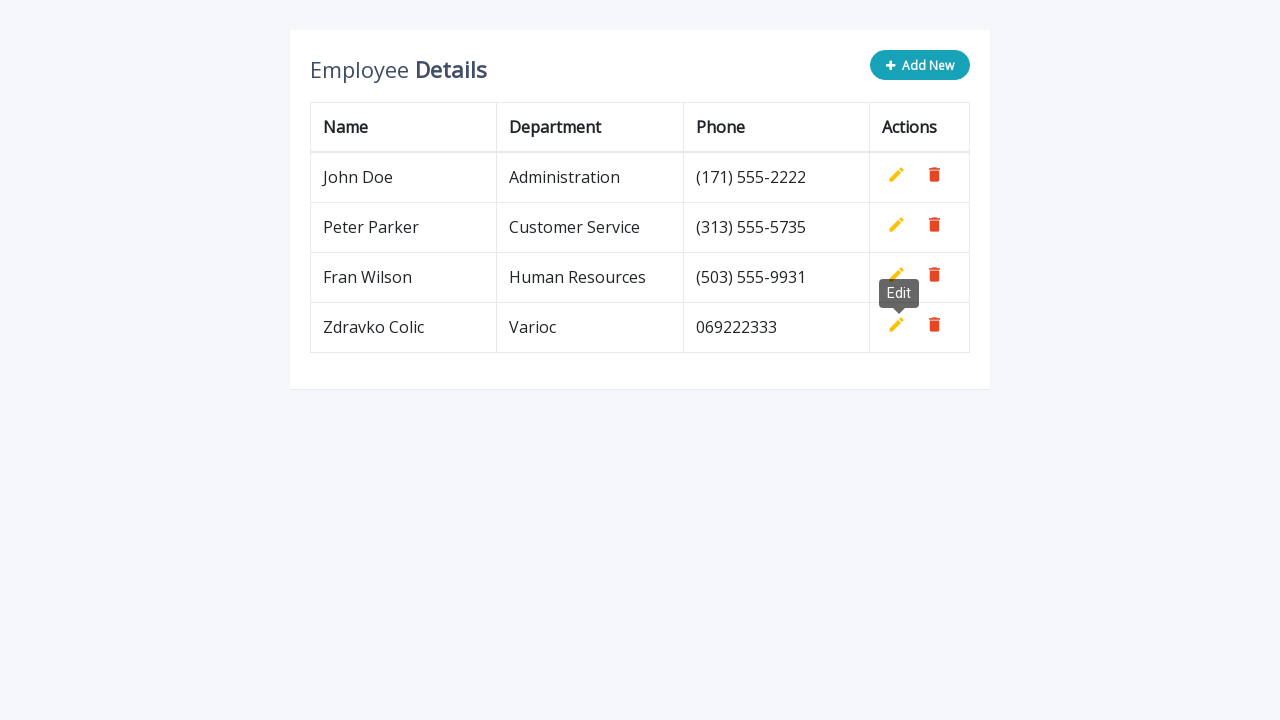

Waited 500ms before next iteration (iteration 1)
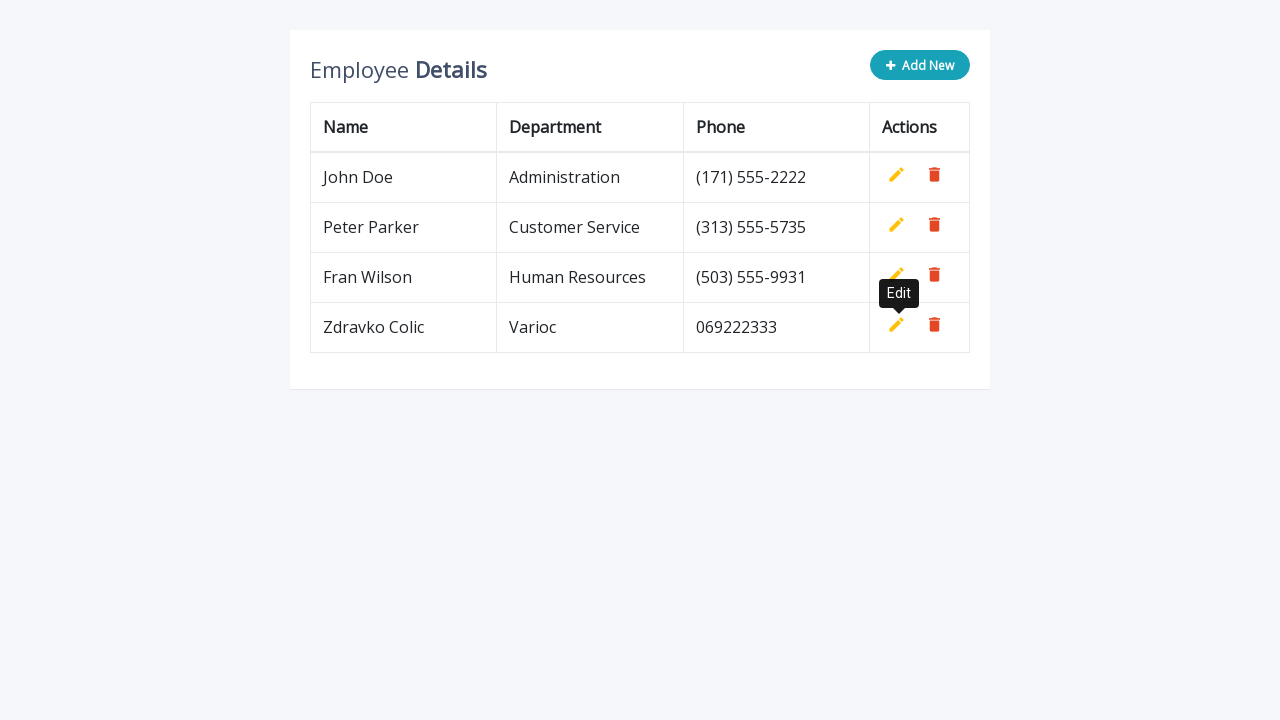

Clicked Add New button (iteration 2) at (920, 65) on button.btn.btn-info.add-new
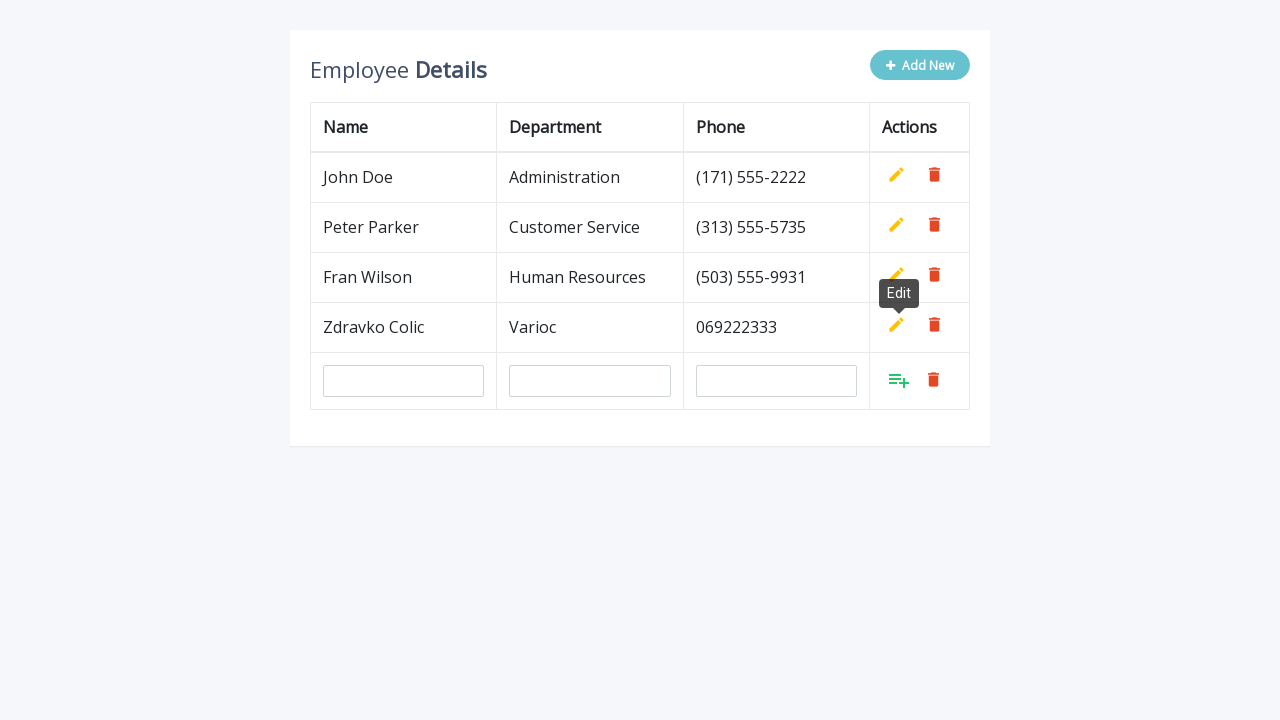

Filled name field with 'Zdravko Colic' (iteration 2) on input[name='name']
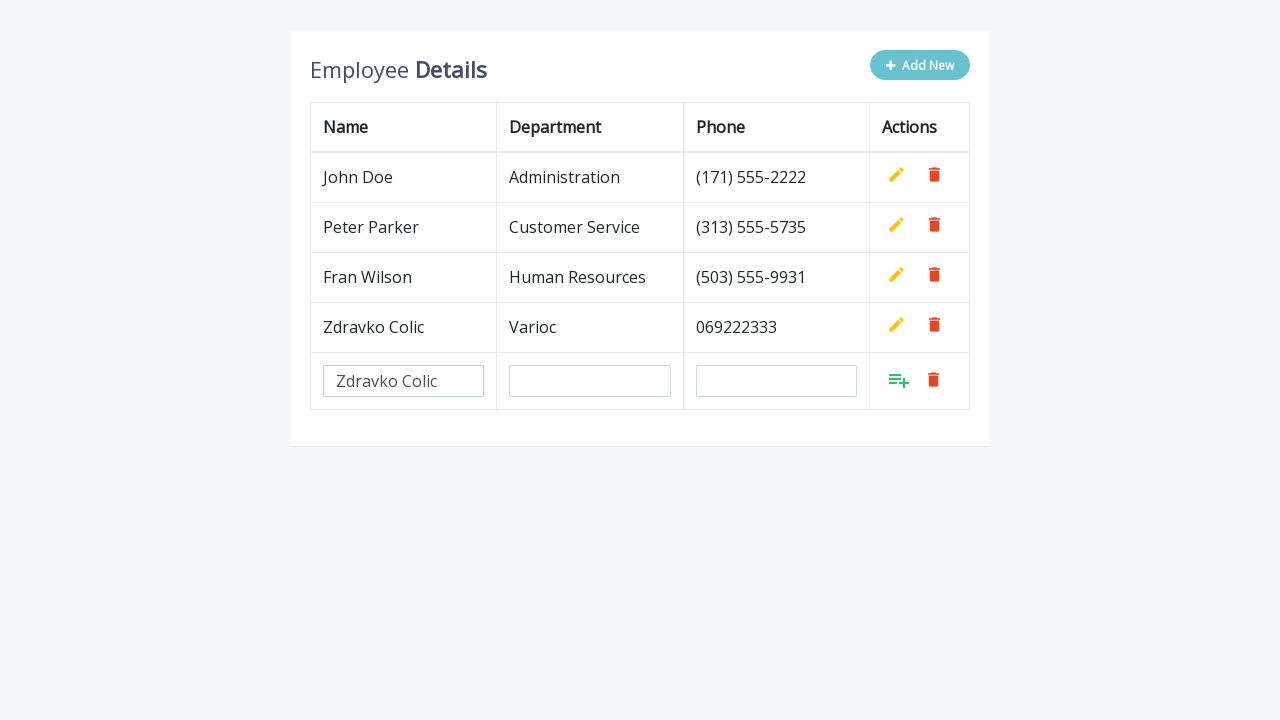

Filled department field with 'Varioc' (iteration 2) on input[id='department']
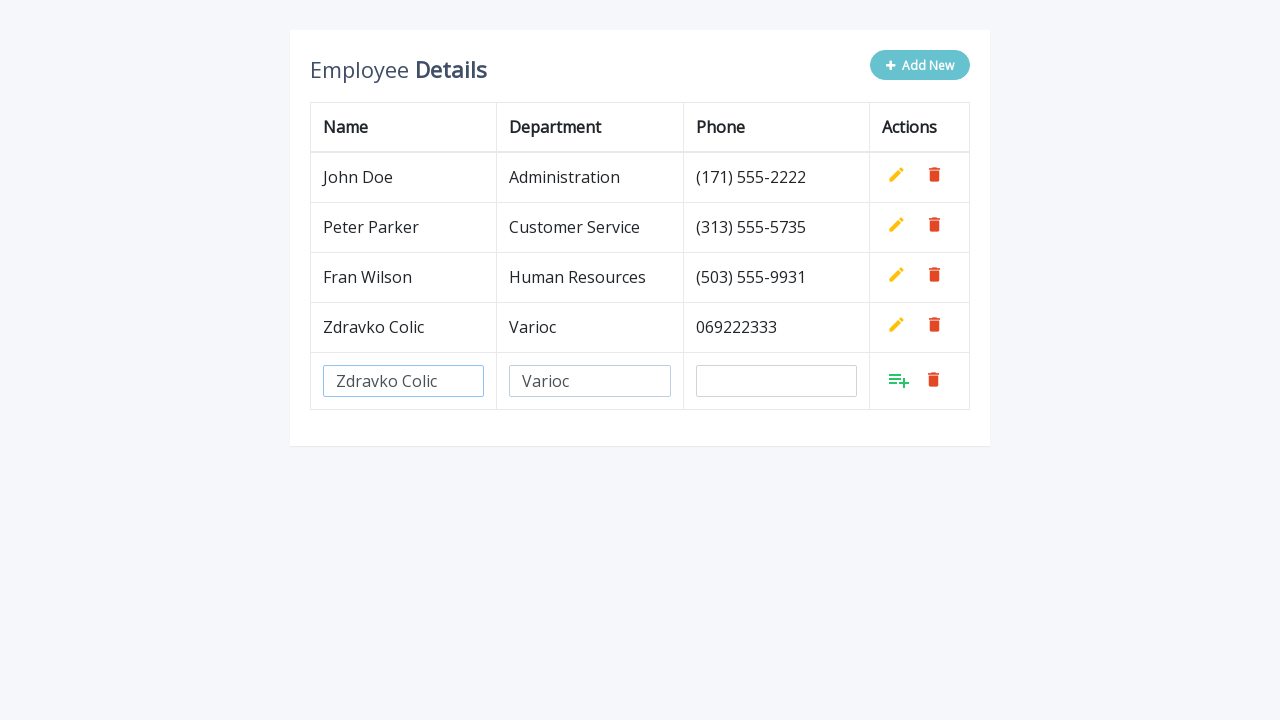

Filled phone field with '069222333' (iteration 2) on input[id='phone']
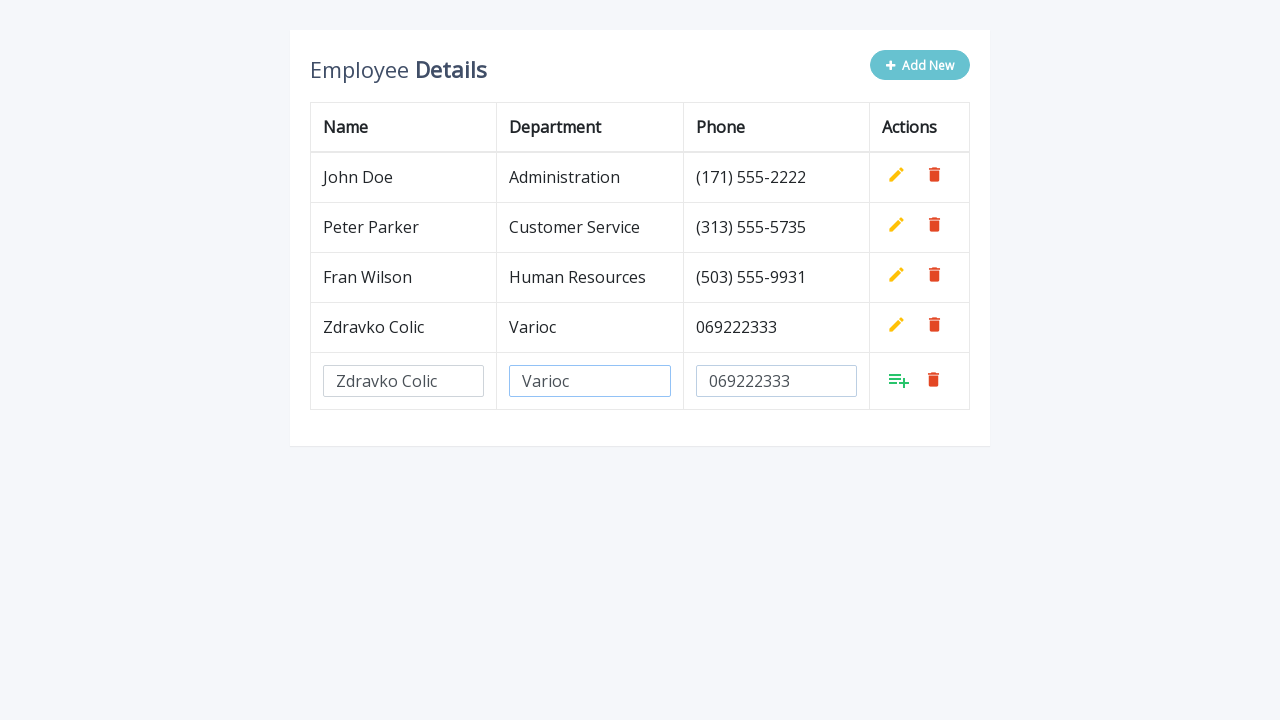

Clicked Add button to confirm row addition (iteration 2) at (899, 380) on xpath=//table[contains(@class,'table table-bordered')]/tbody/tr[last()]/td[last(
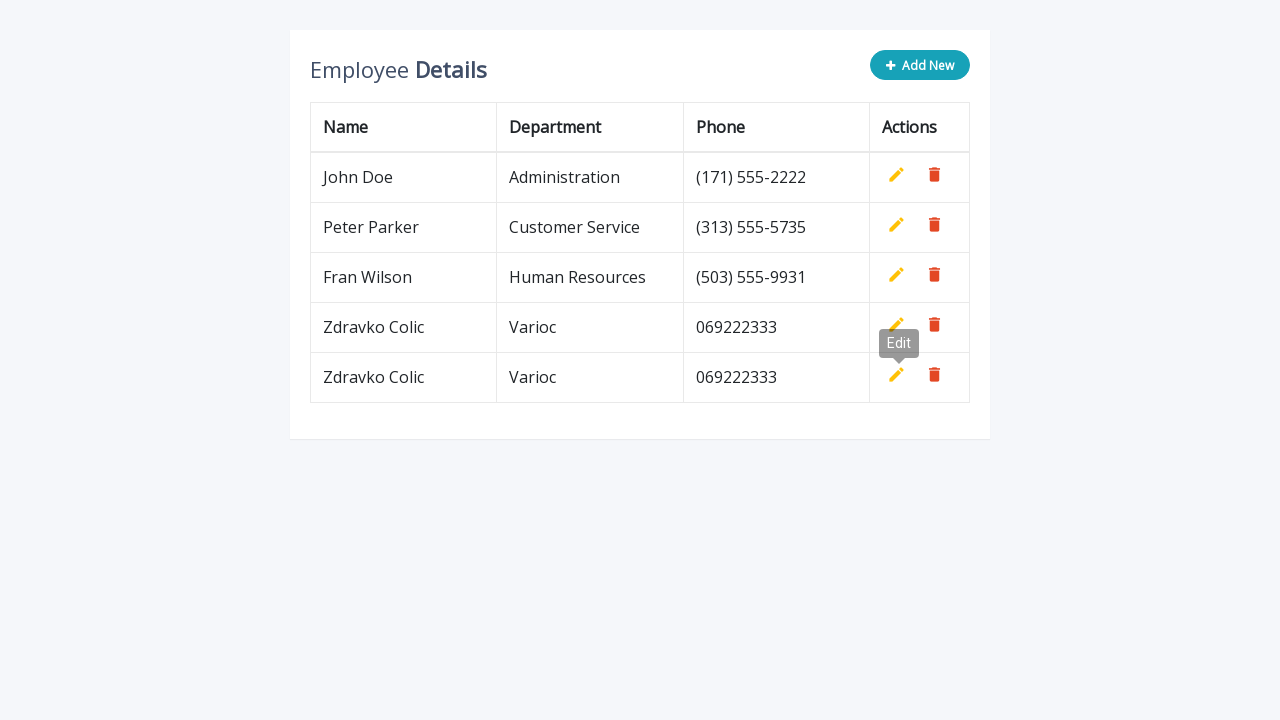

Waited 500ms before next iteration (iteration 2)
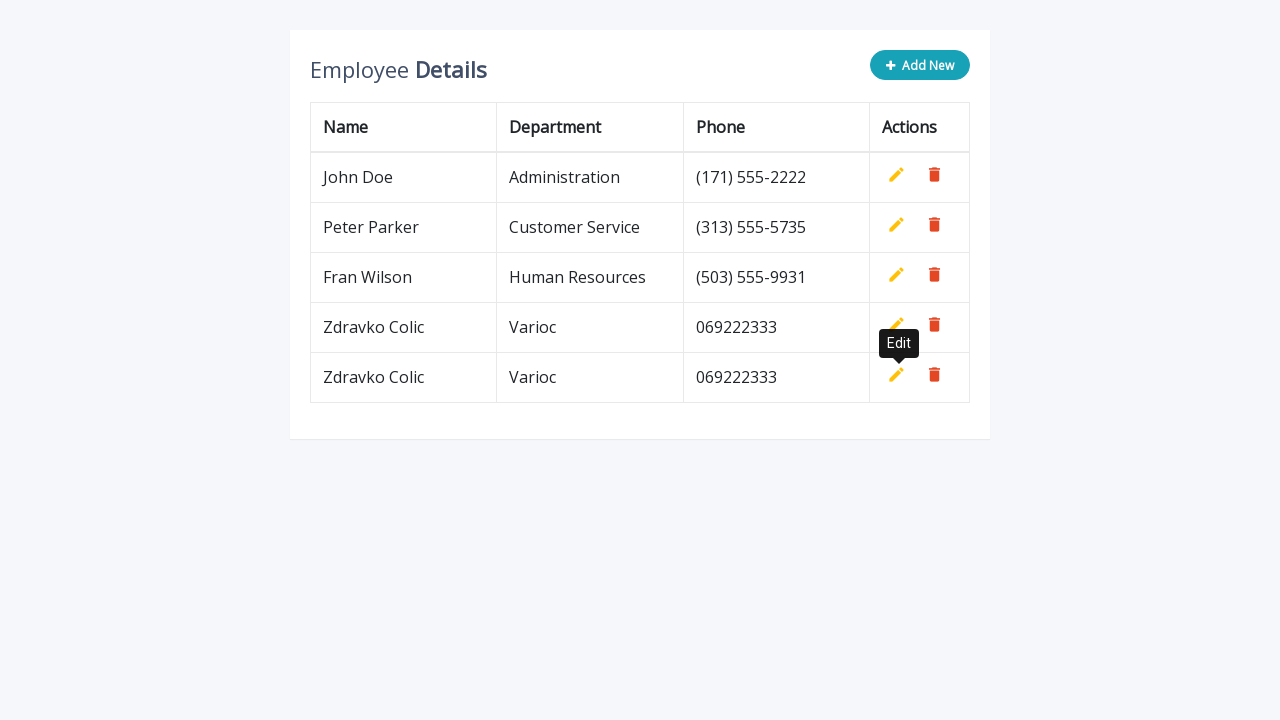

Clicked Add New button (iteration 3) at (920, 65) on button.btn.btn-info.add-new
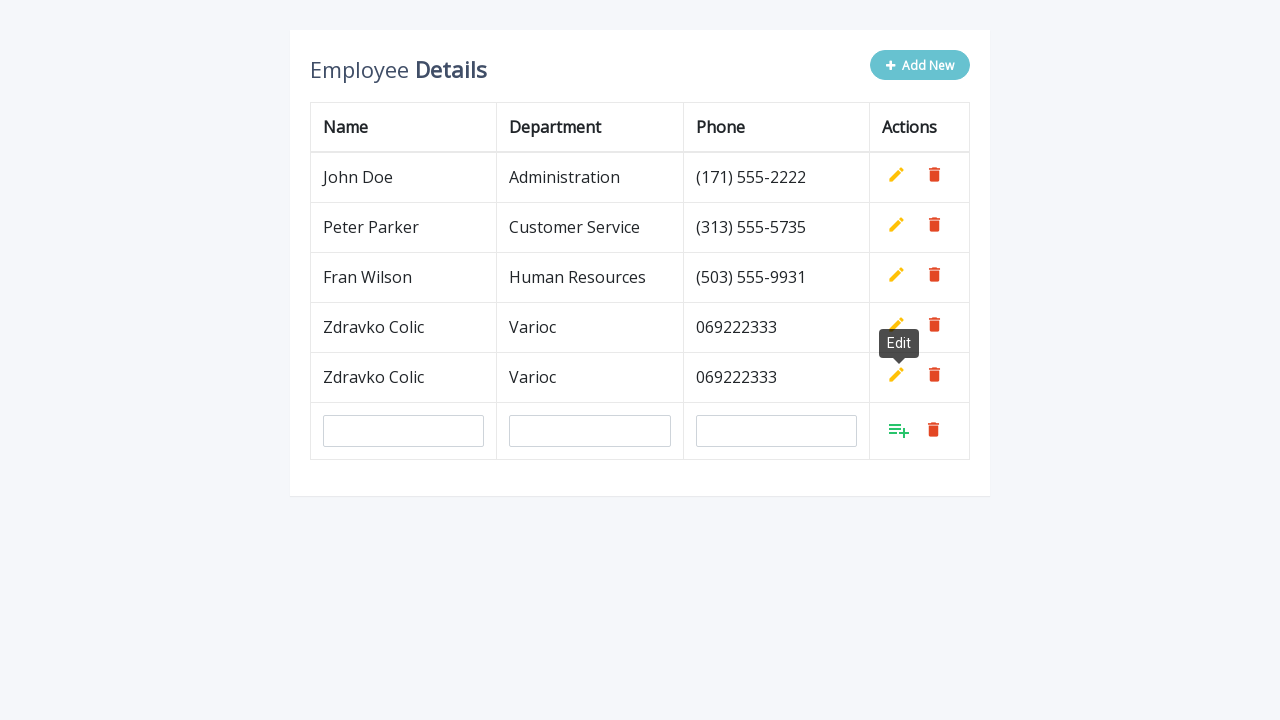

Filled name field with 'Zdravko Colic' (iteration 3) on input[name='name']
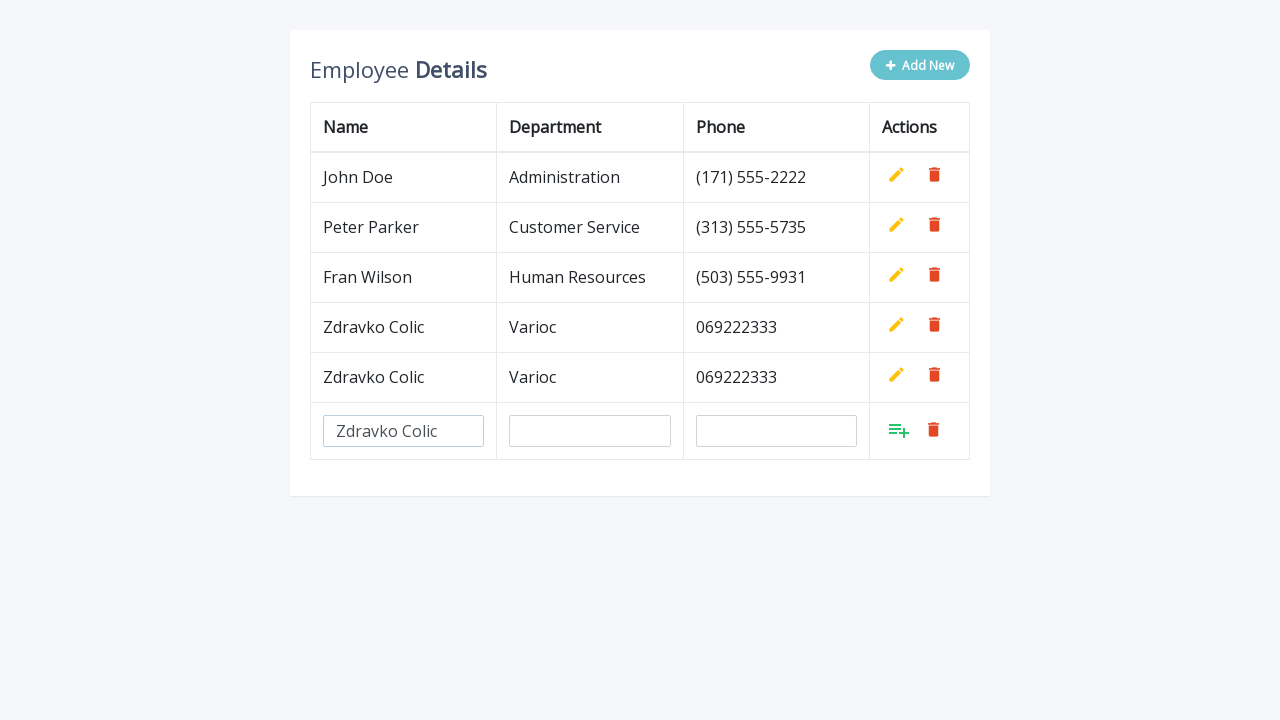

Filled department field with 'Varioc' (iteration 3) on input[id='department']
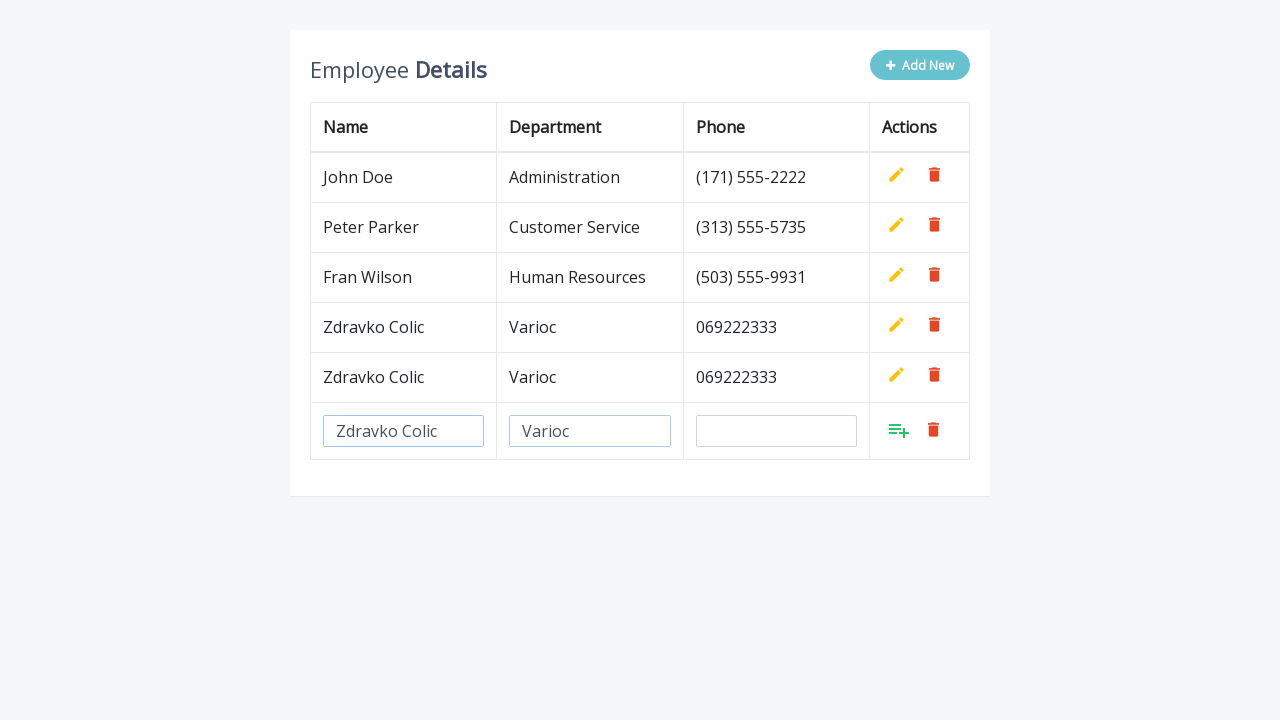

Filled phone field with '069222333' (iteration 3) on input[id='phone']
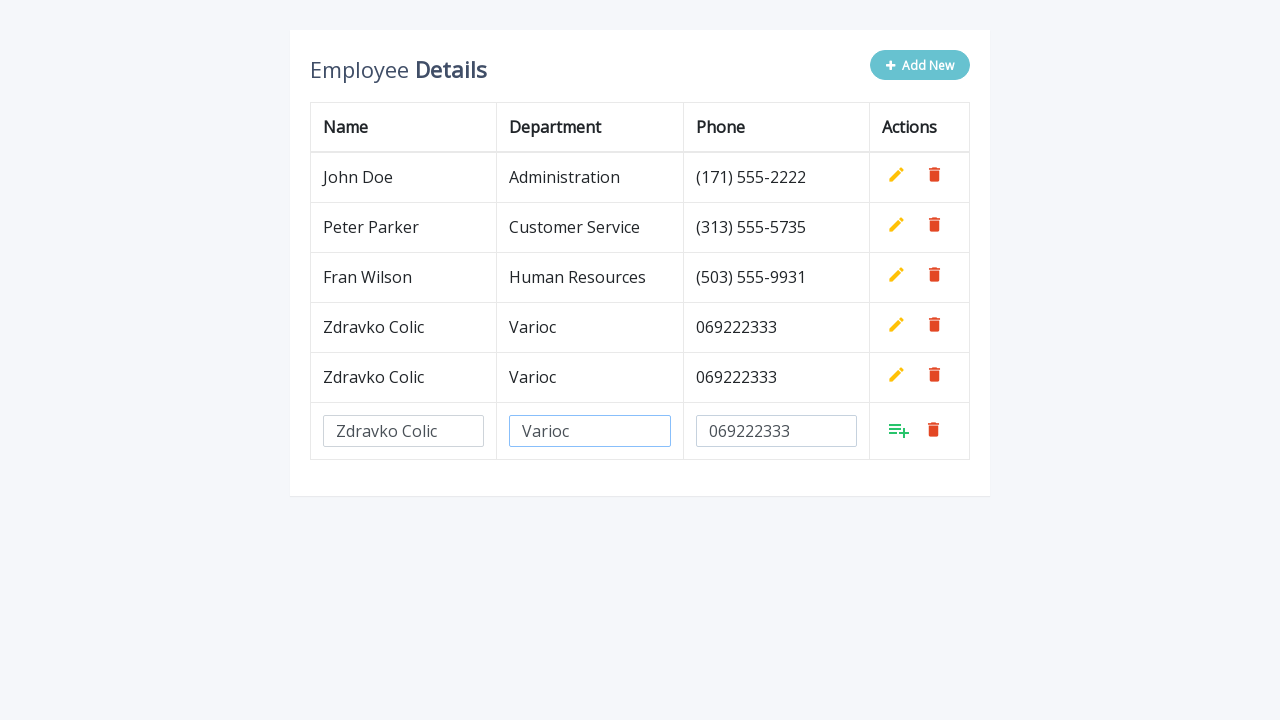

Clicked Add button to confirm row addition (iteration 3) at (899, 430) on xpath=//table[contains(@class,'table table-bordered')]/tbody/tr[last()]/td[last(
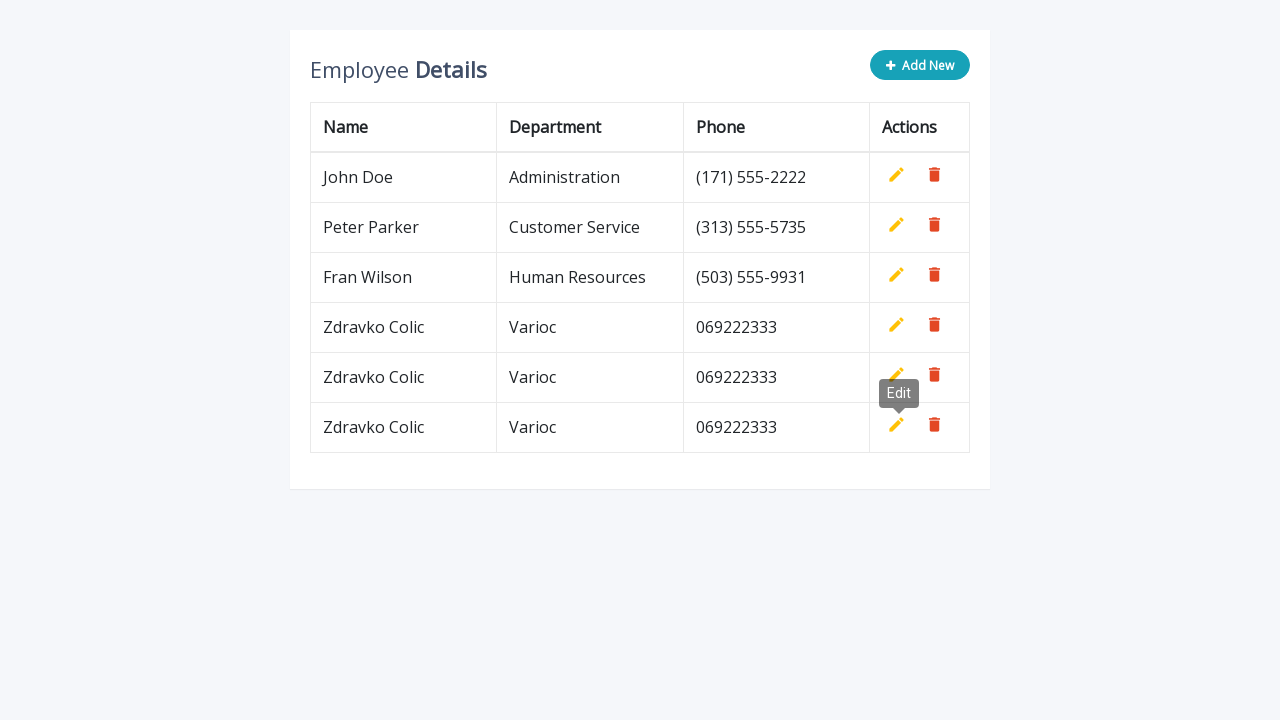

Waited 500ms before next iteration (iteration 3)
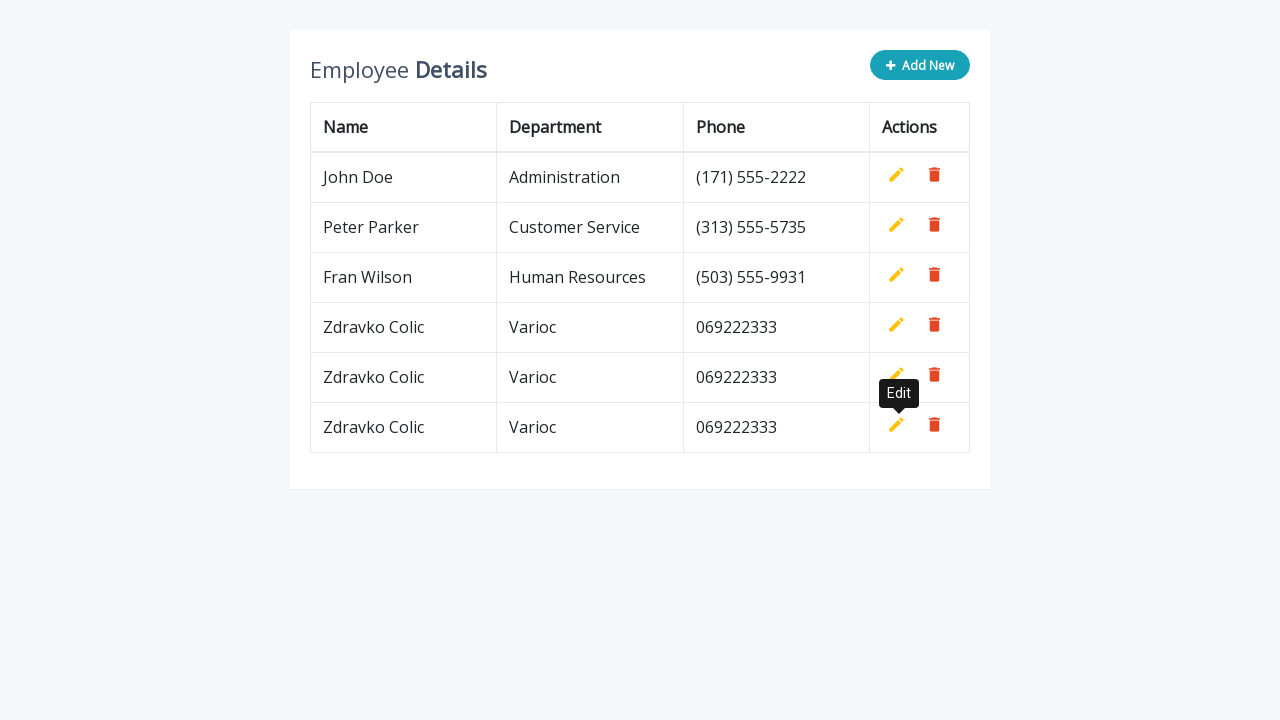

Clicked Add New button (iteration 4) at (920, 65) on button.btn.btn-info.add-new
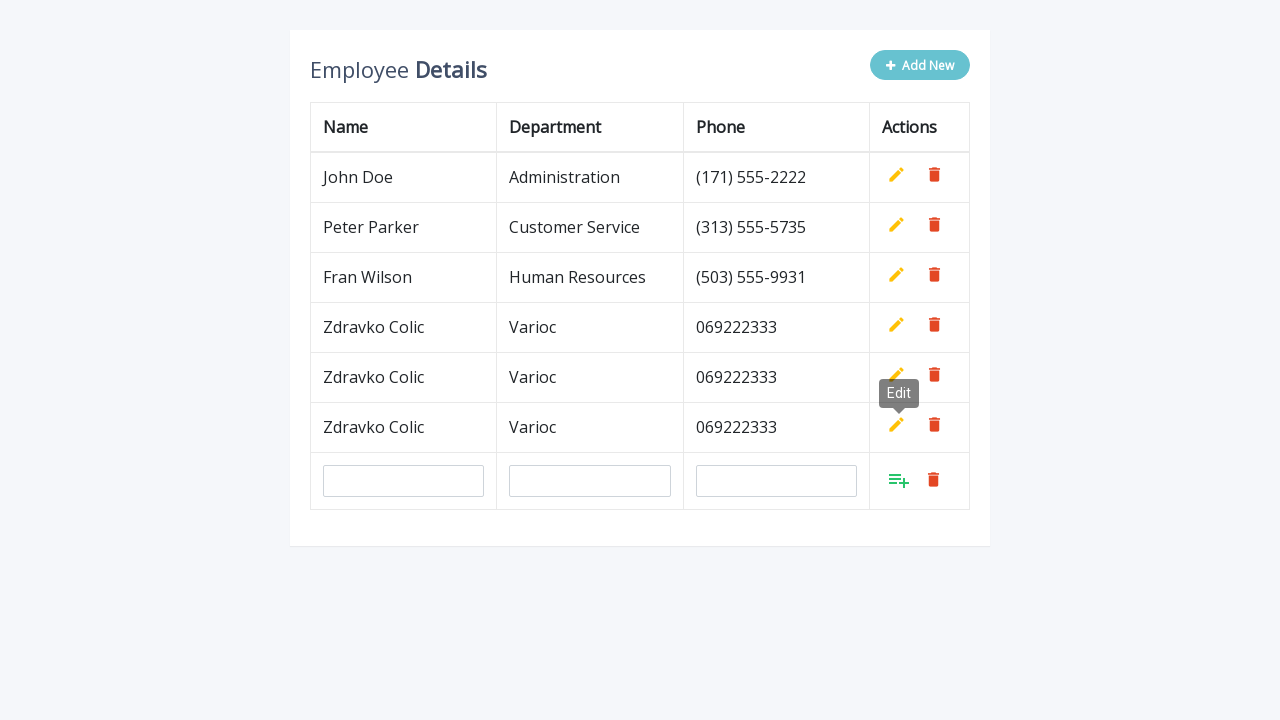

Filled name field with 'Zdravko Colic' (iteration 4) on input[name='name']
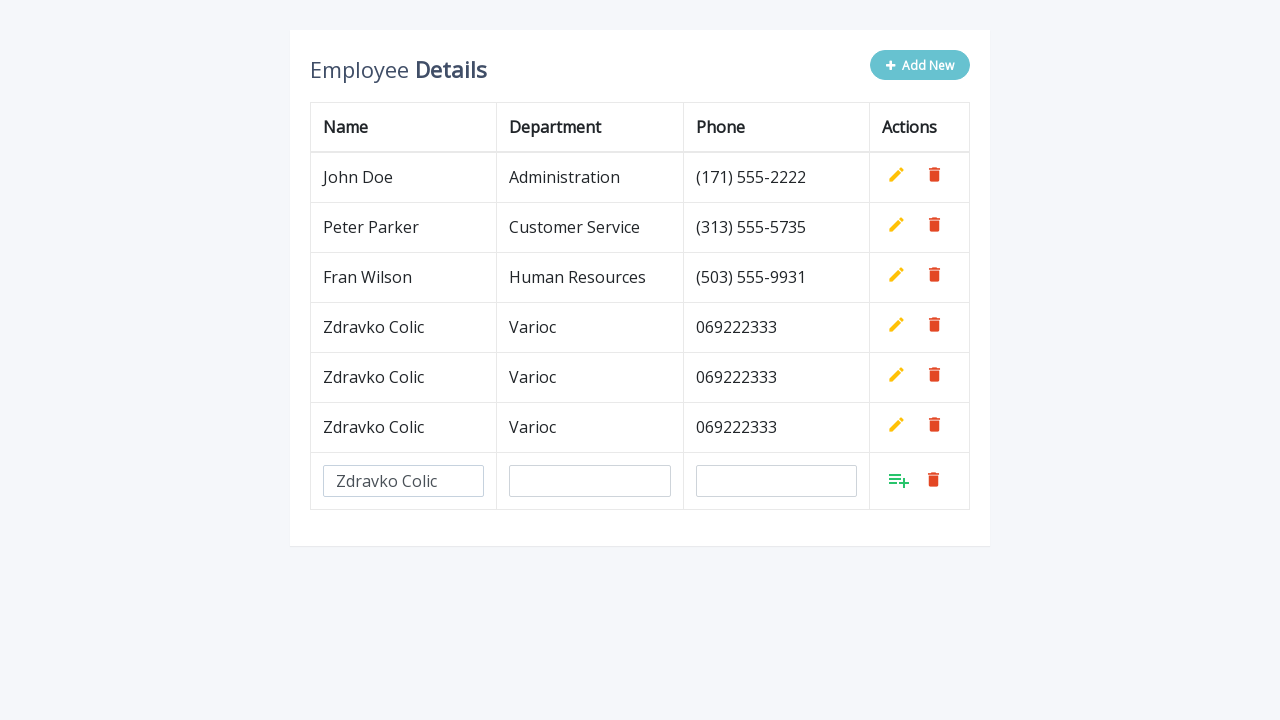

Filled department field with 'Varioc' (iteration 4) on input[id='department']
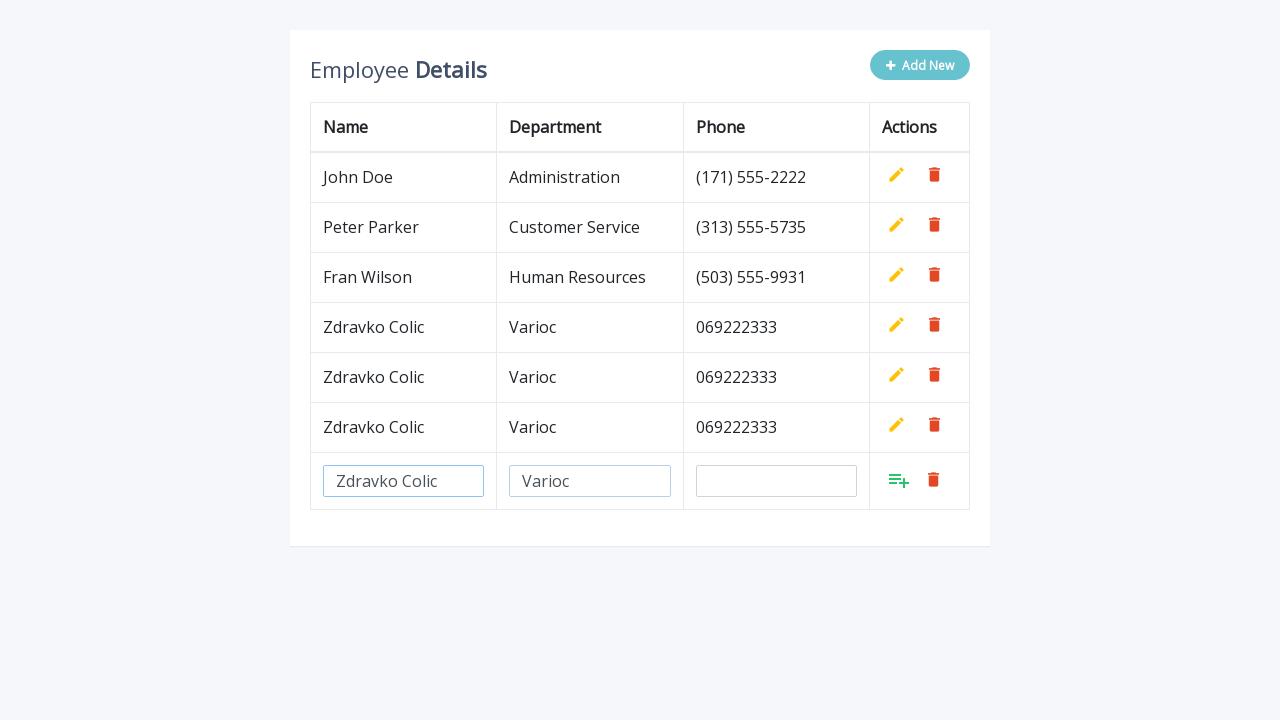

Filled phone field with '069222333' (iteration 4) on input[id='phone']
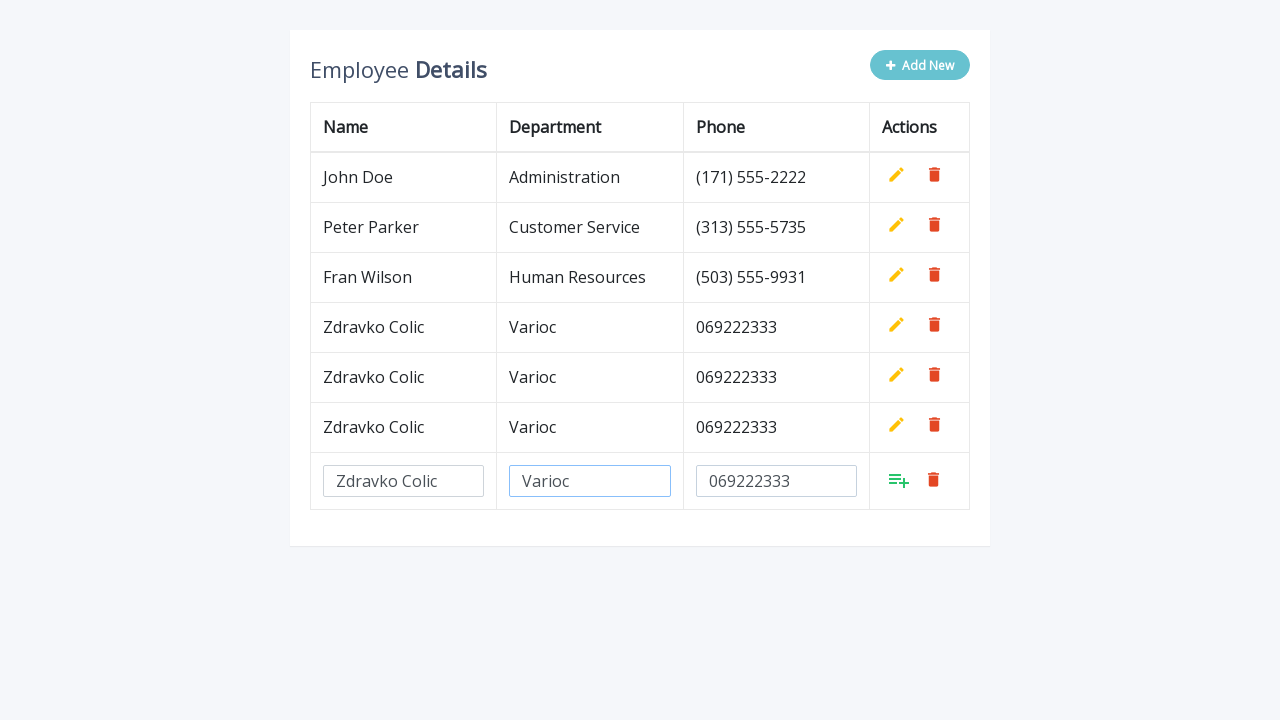

Clicked Add button to confirm row addition (iteration 4) at (899, 480) on xpath=//table[contains(@class,'table table-bordered')]/tbody/tr[last()]/td[last(
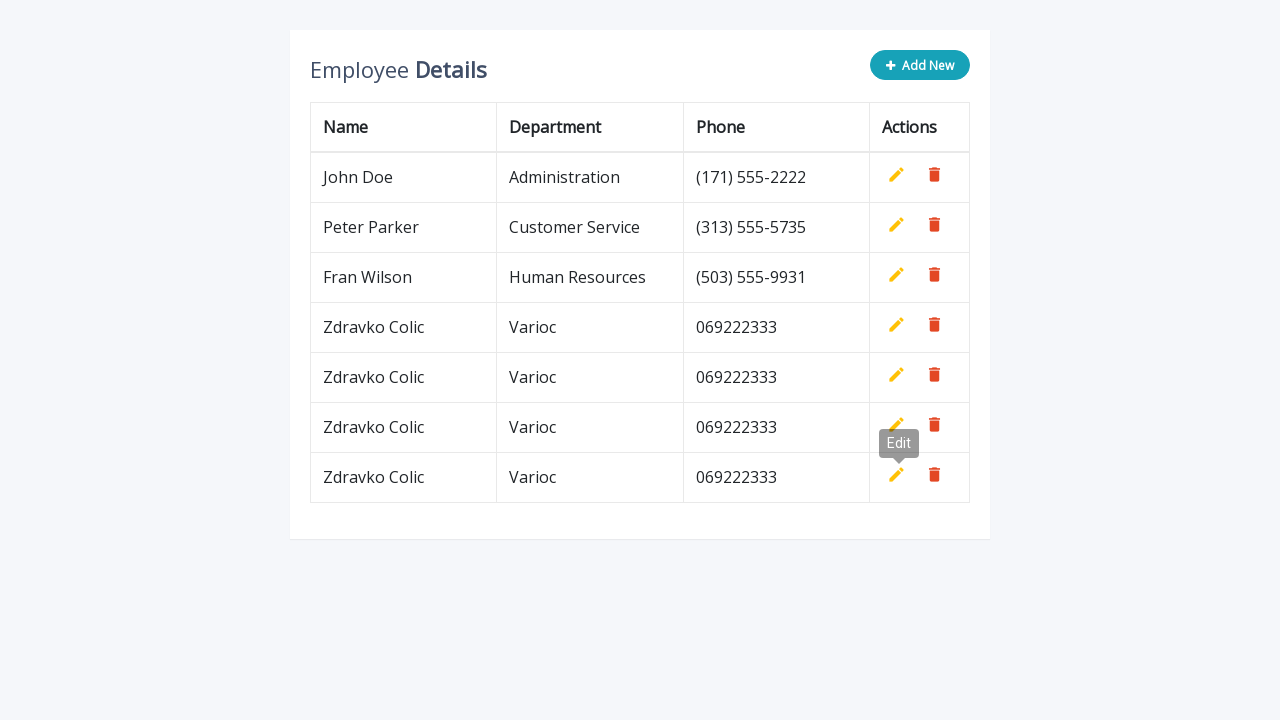

Waited 500ms before next iteration (iteration 4)
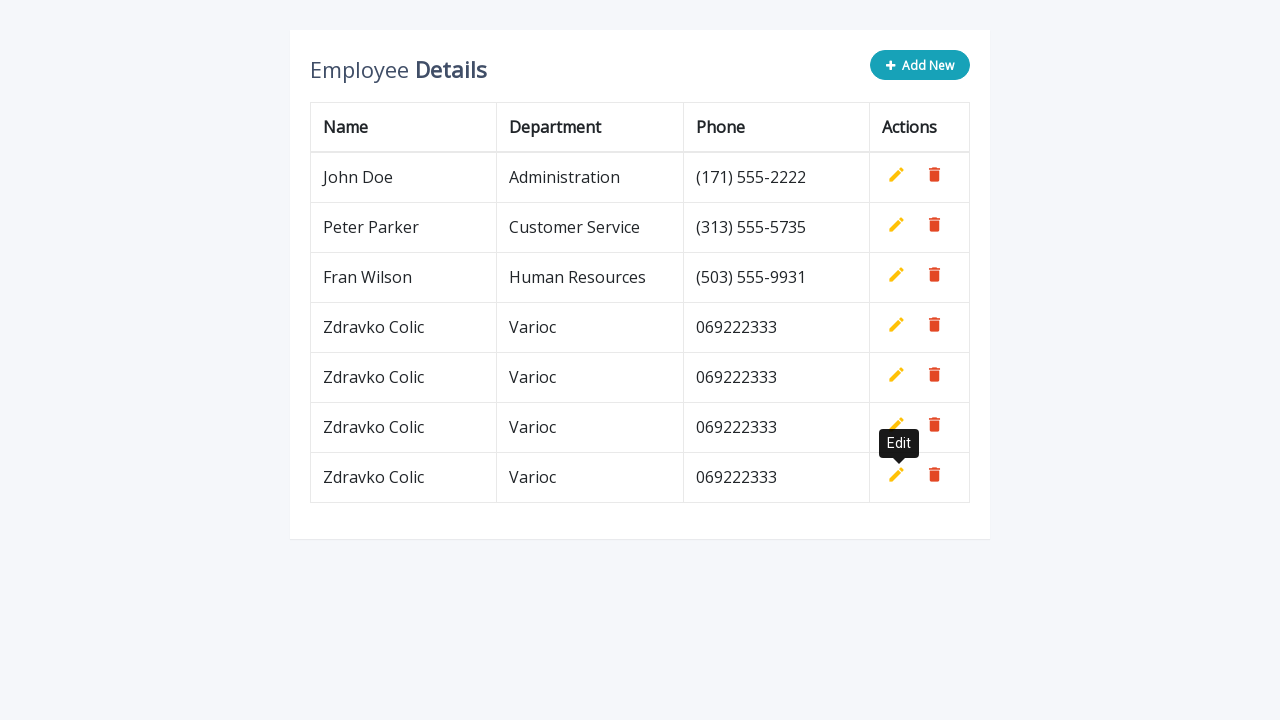

Clicked Add New button (iteration 5) at (920, 65) on button.btn.btn-info.add-new
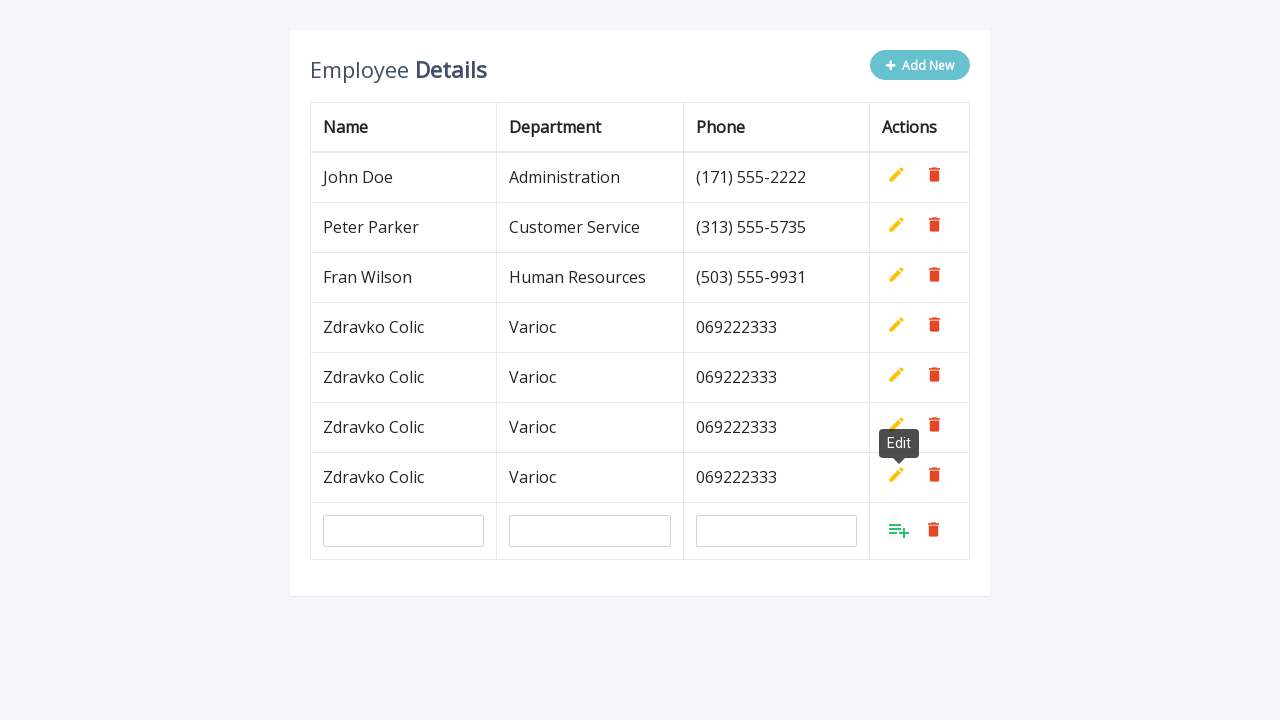

Filled name field with 'Zdravko Colic' (iteration 5) on input[name='name']
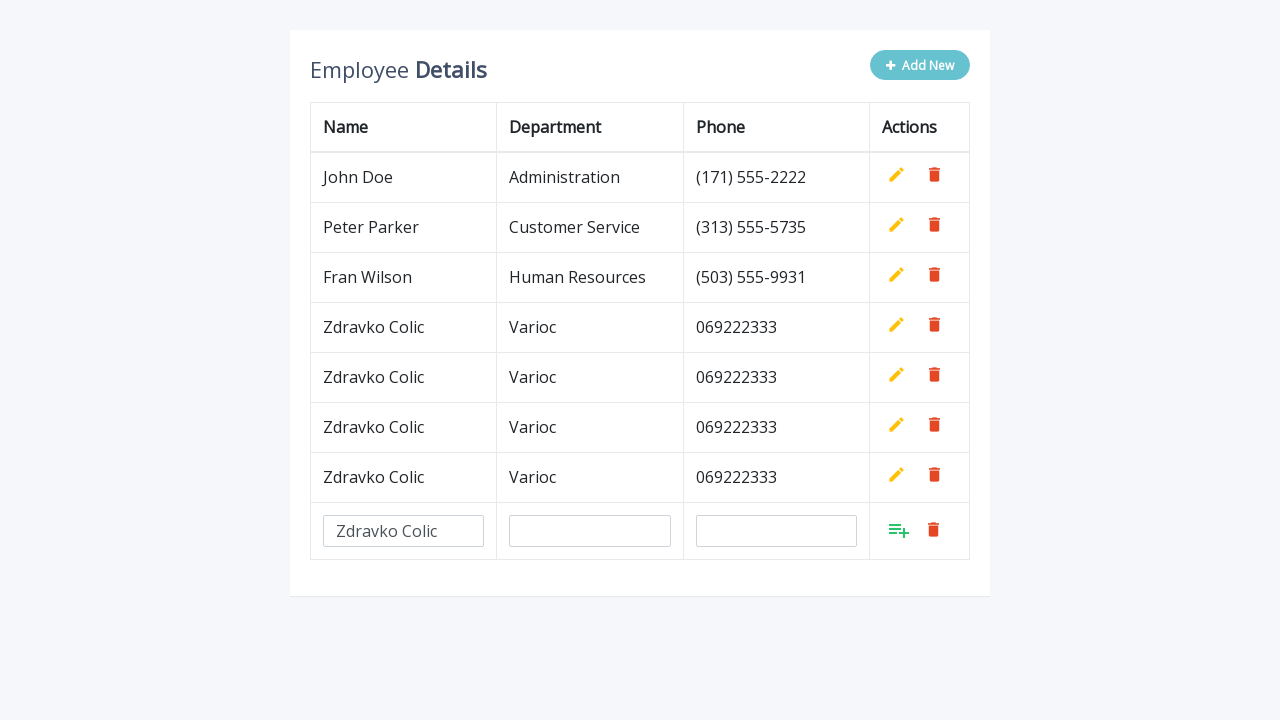

Filled department field with 'Varioc' (iteration 5) on input[id='department']
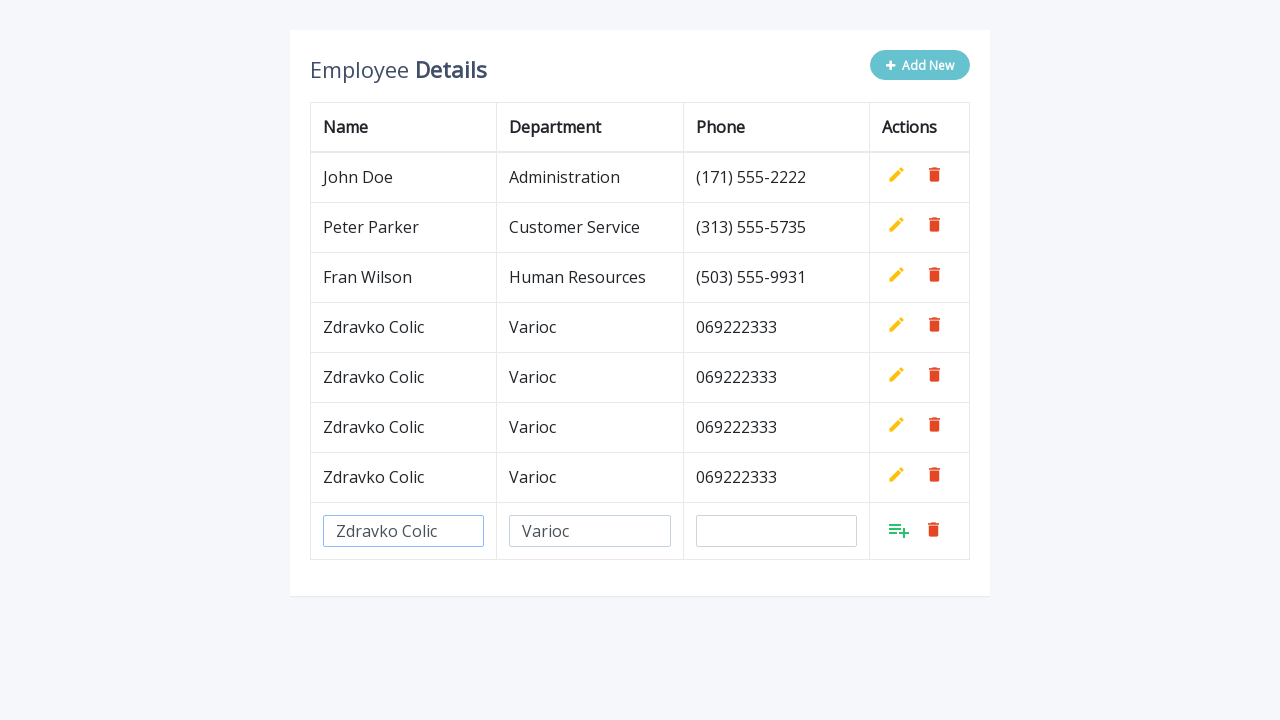

Filled phone field with '069222333' (iteration 5) on input[id='phone']
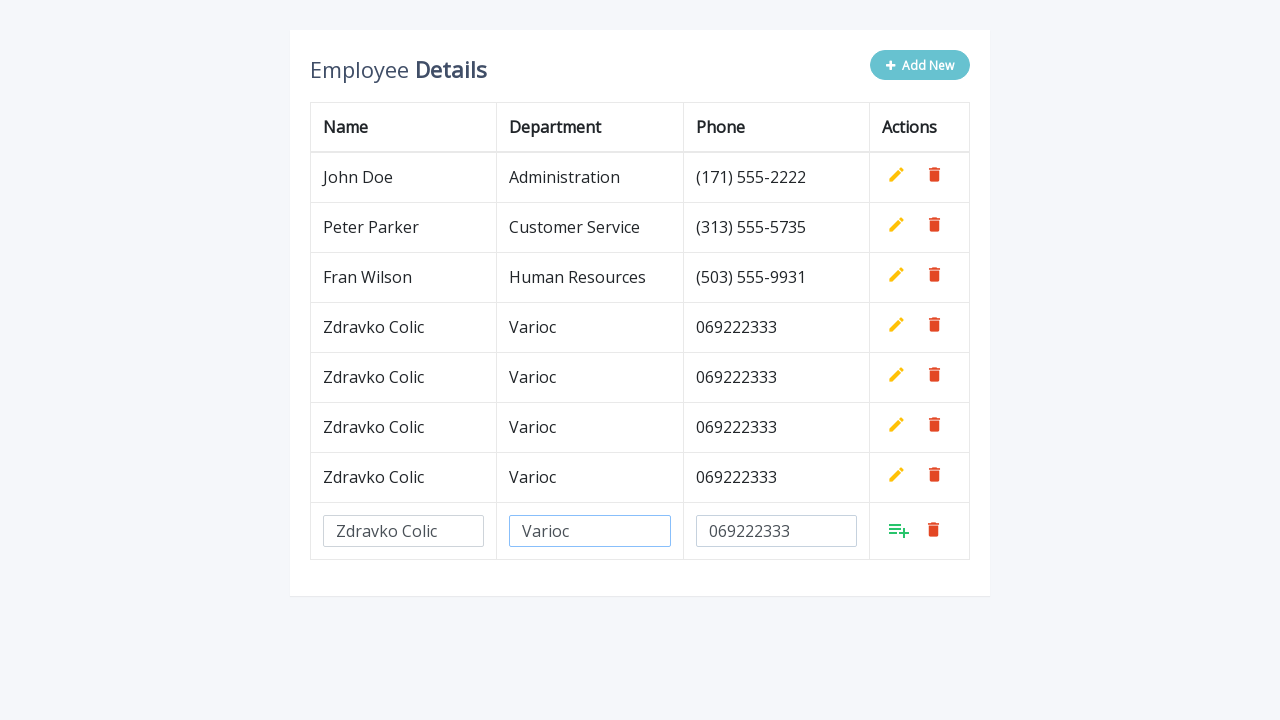

Clicked Add button to confirm row addition (iteration 5) at (899, 530) on xpath=//table[contains(@class,'table table-bordered')]/tbody/tr[last()]/td[last(
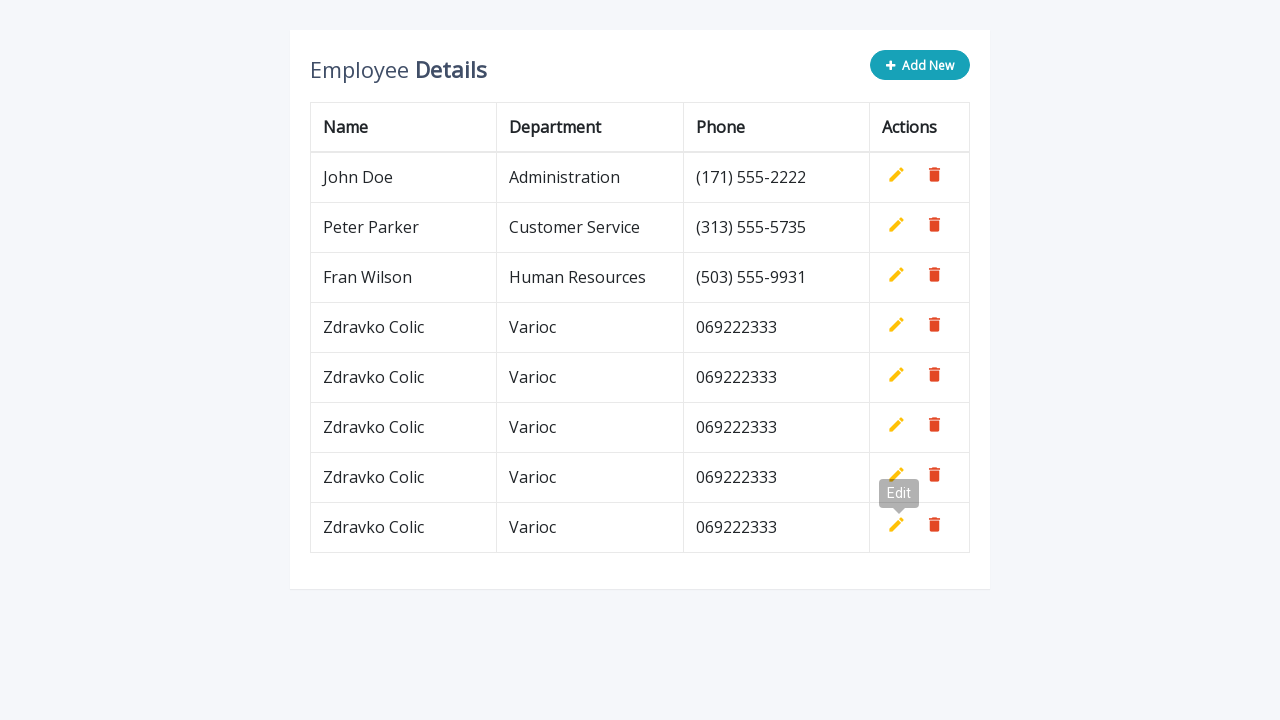

Waited 500ms before next iteration (iteration 5)
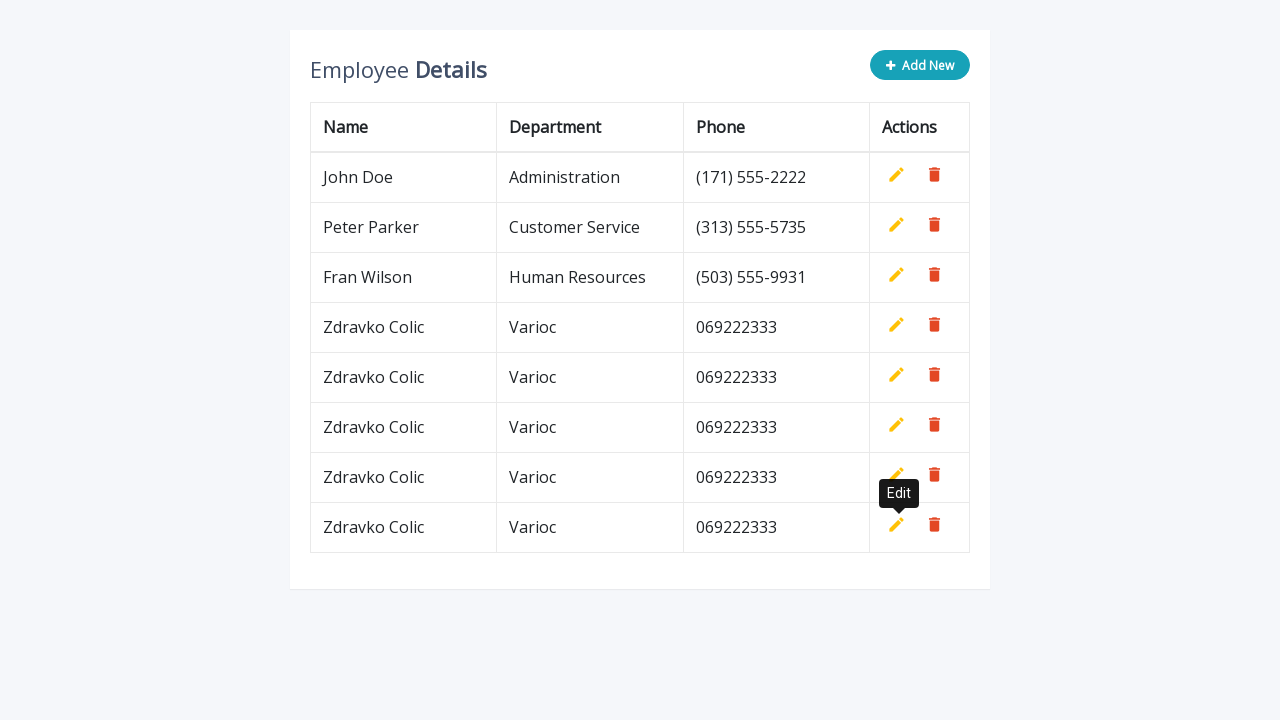

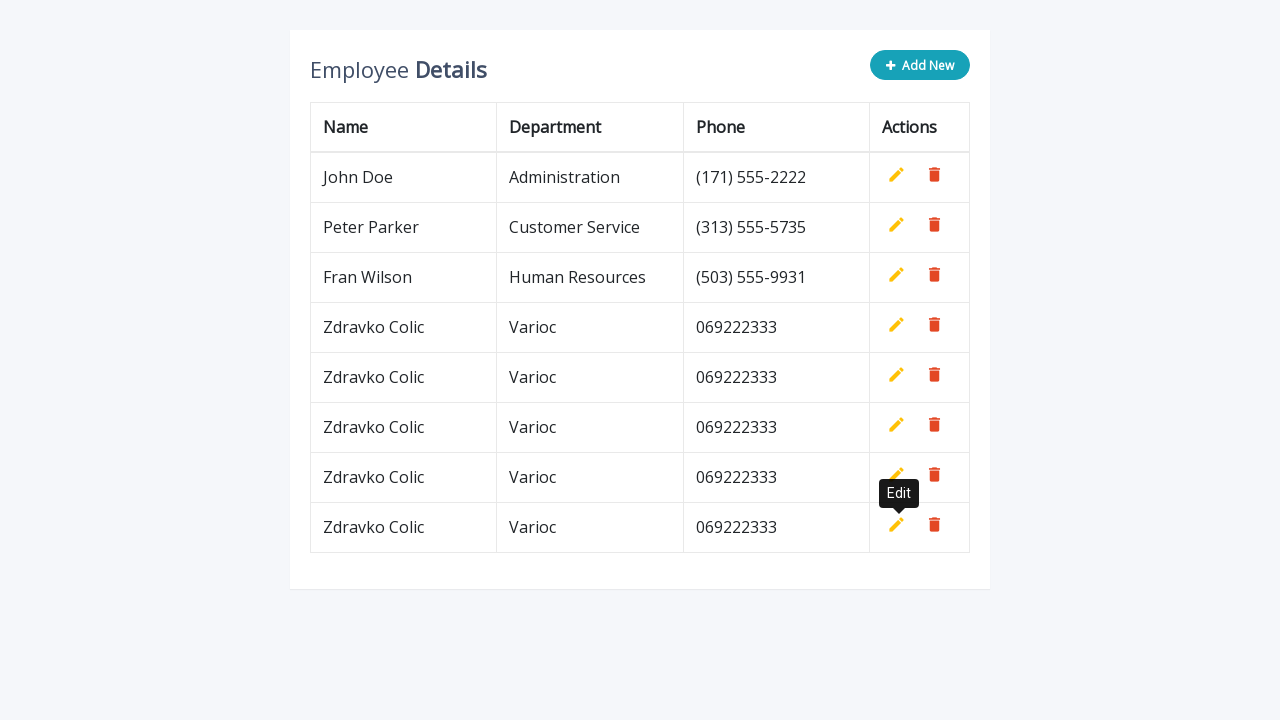